Tests interaction with a challenging DOM page by locating table cells using various selectors (by column name, by text content, with XPath) and clicking the green success button.

Starting URL: http://the-internet.herokuapp.com/challenging_dom

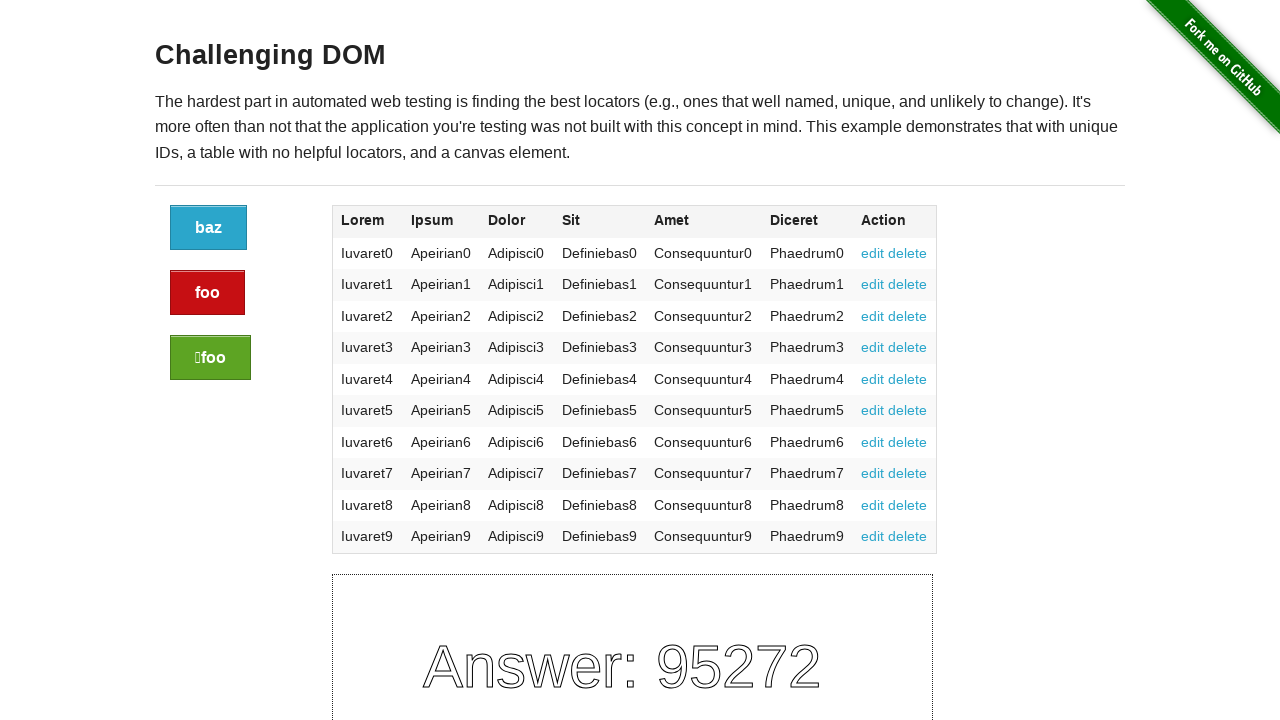

Retrieved all table header text contents
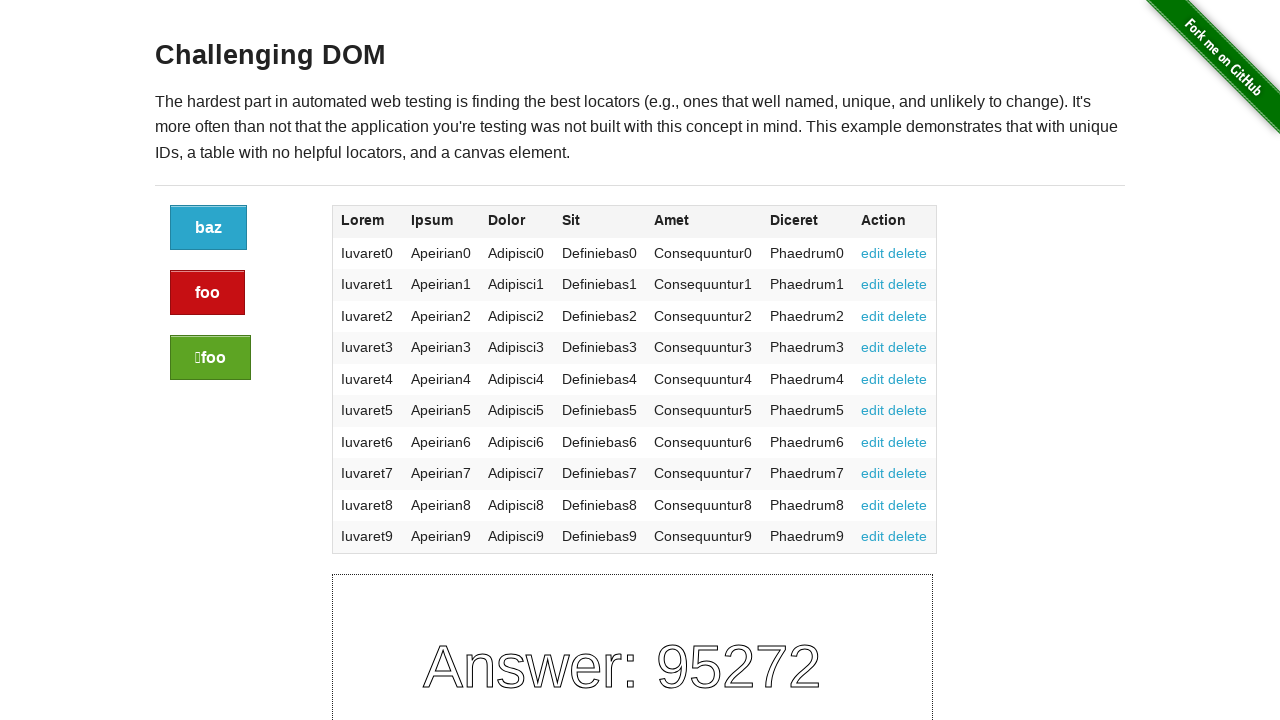

Found 'Diceret' column at index position
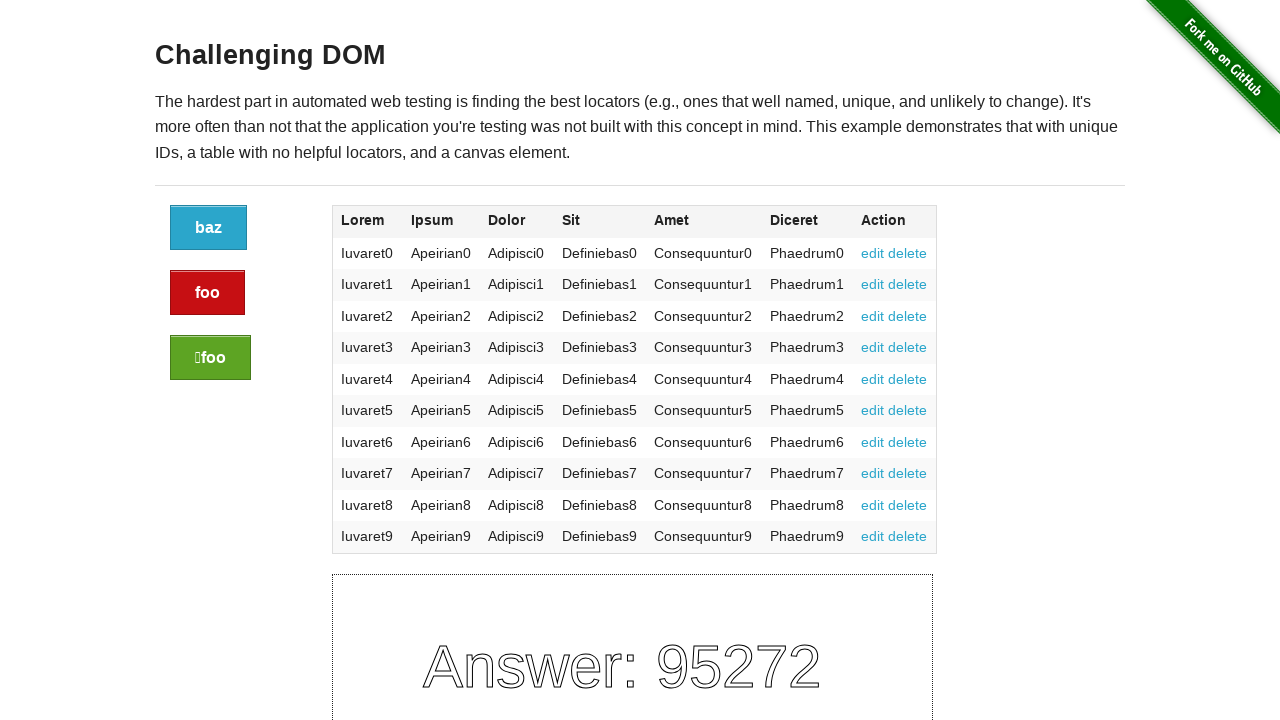

Waited for table cell in 'Diceret' column, row 3 to be present
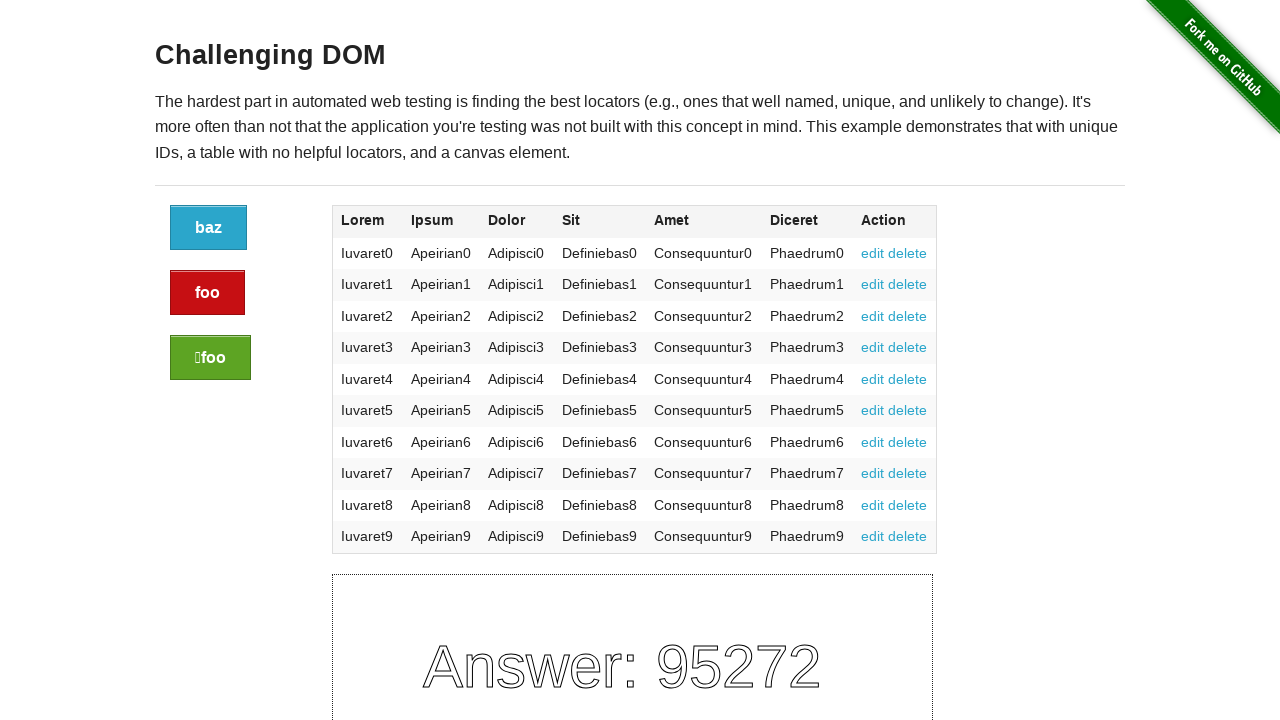

Located delete link for 'Apeirian7' cell using XPath
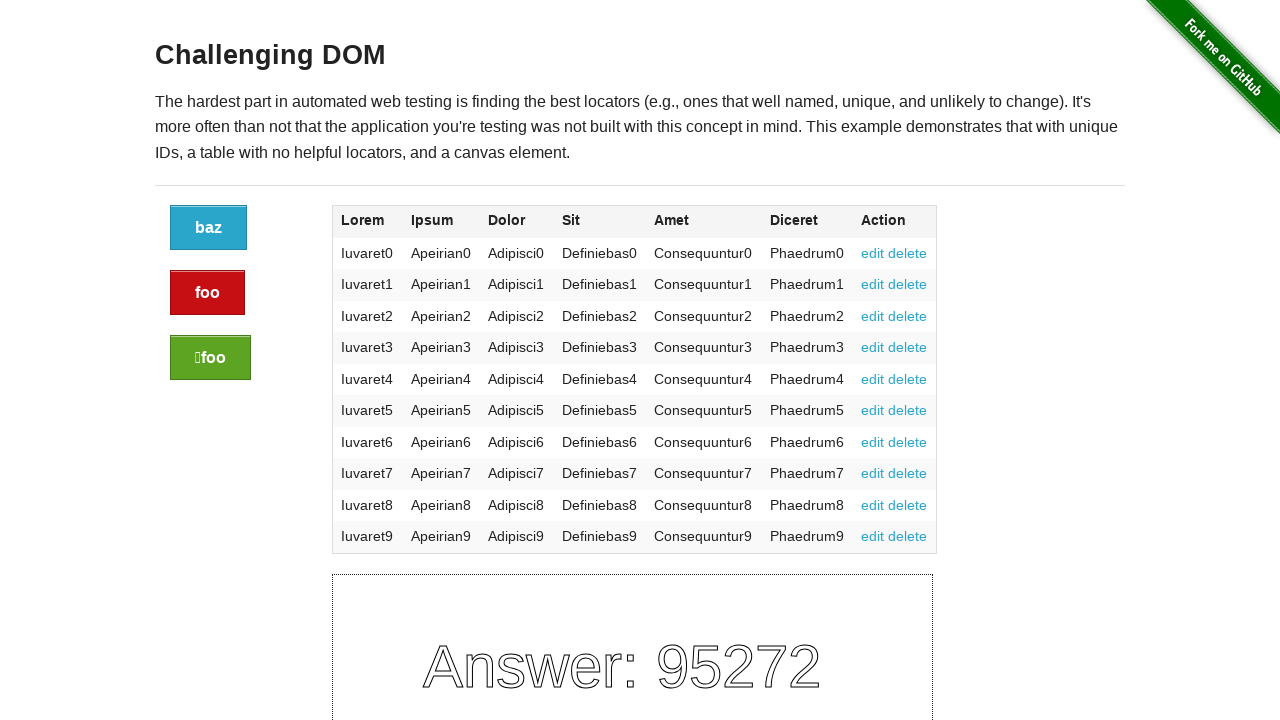

Located edit link for 'Apeirian2' cell using XPath
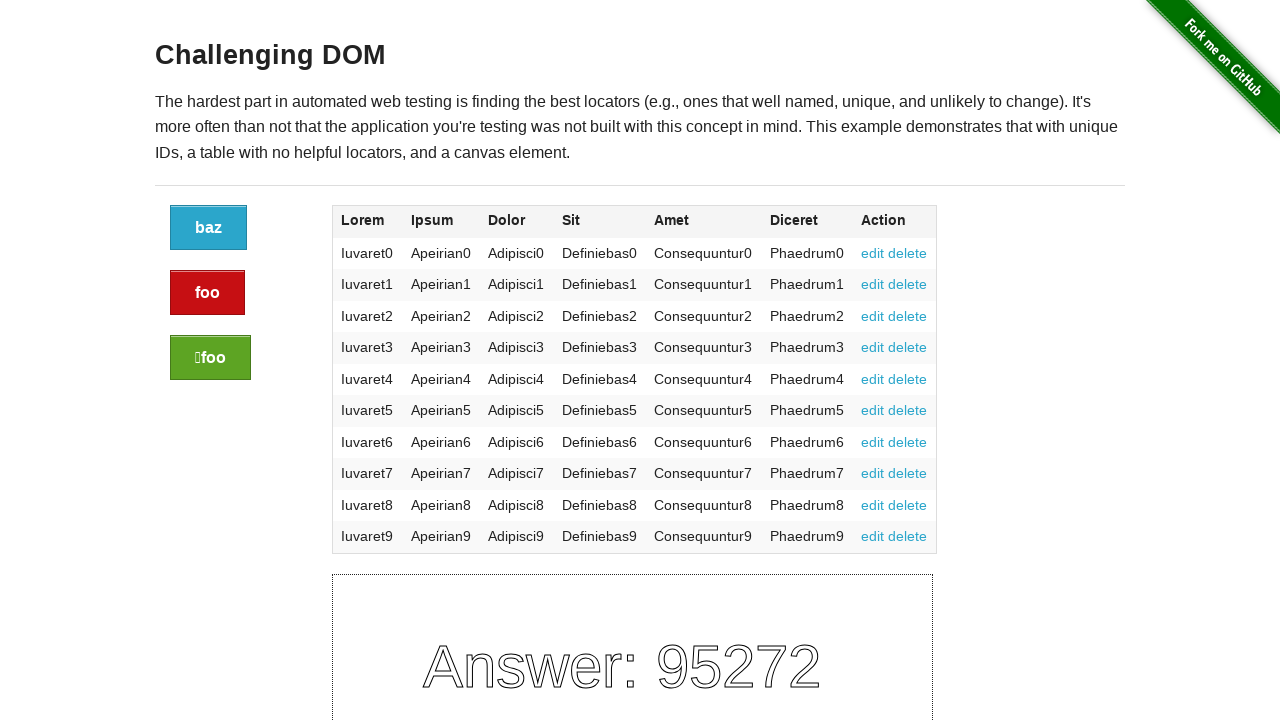

Located table cell containing 'Definiebas7' text
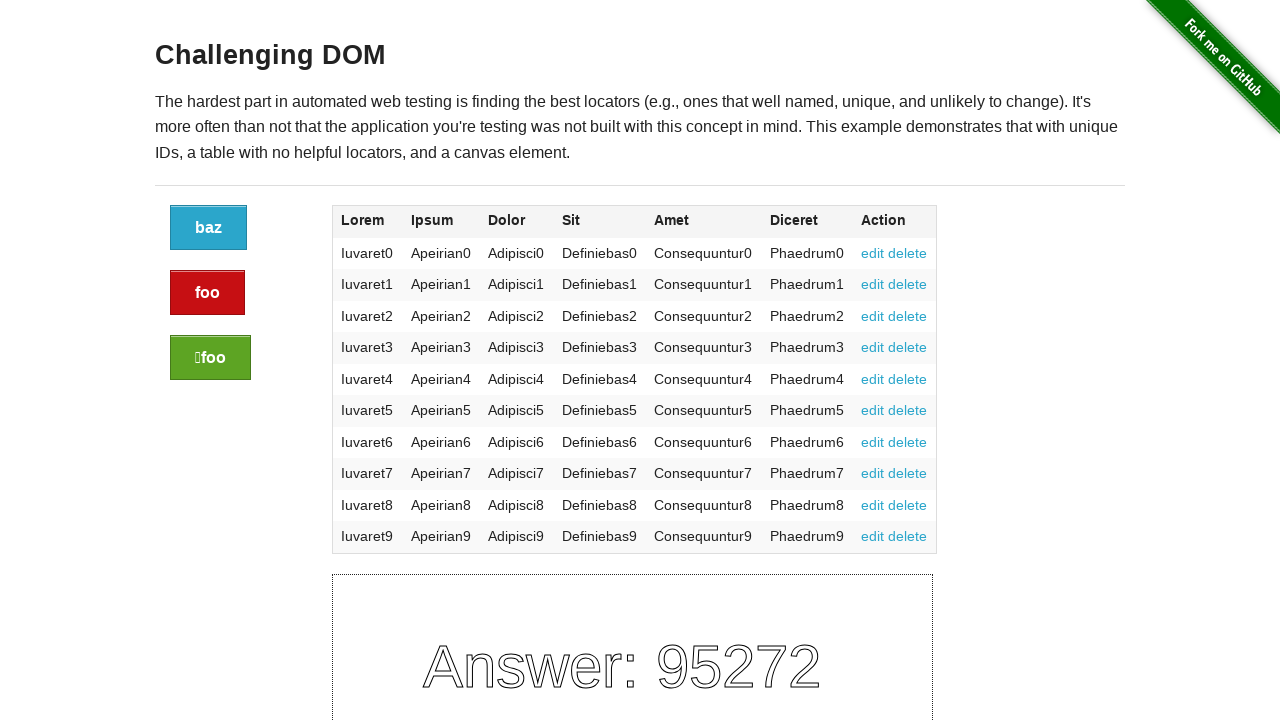

Located table cell containing 'Iuvaret7' text
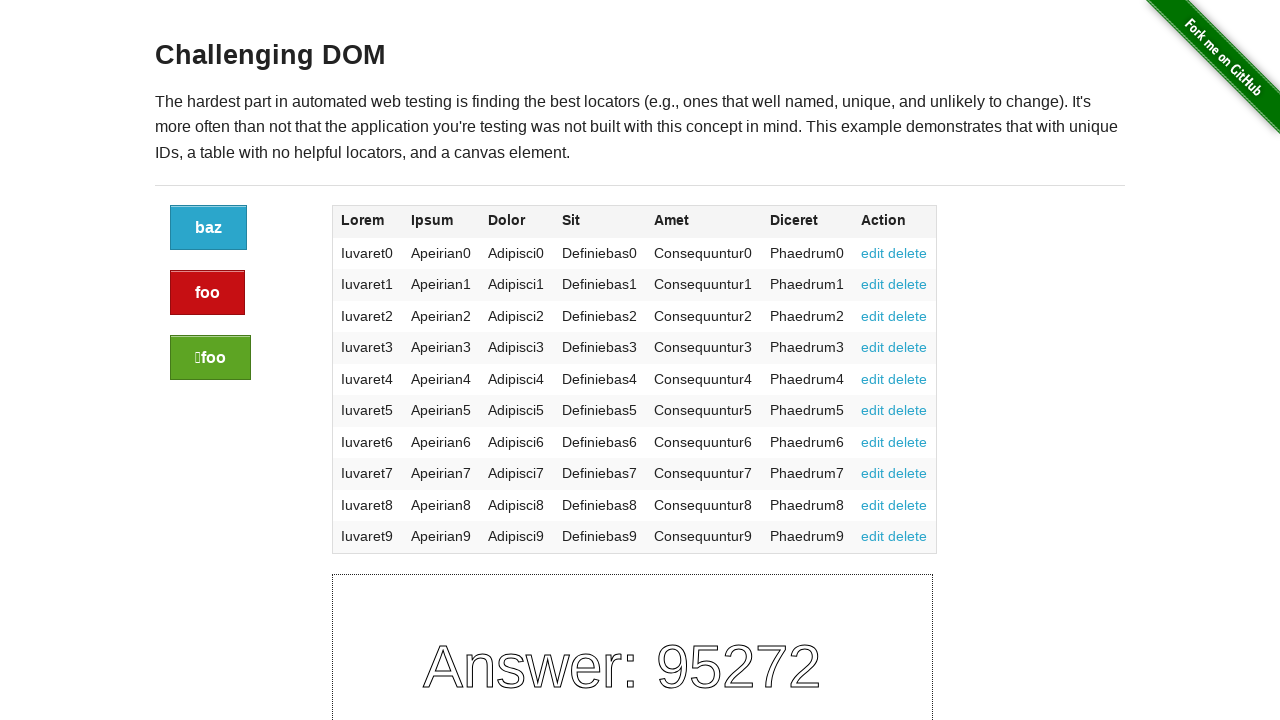

Clicked the green success button at (210, 358) on a.button.success
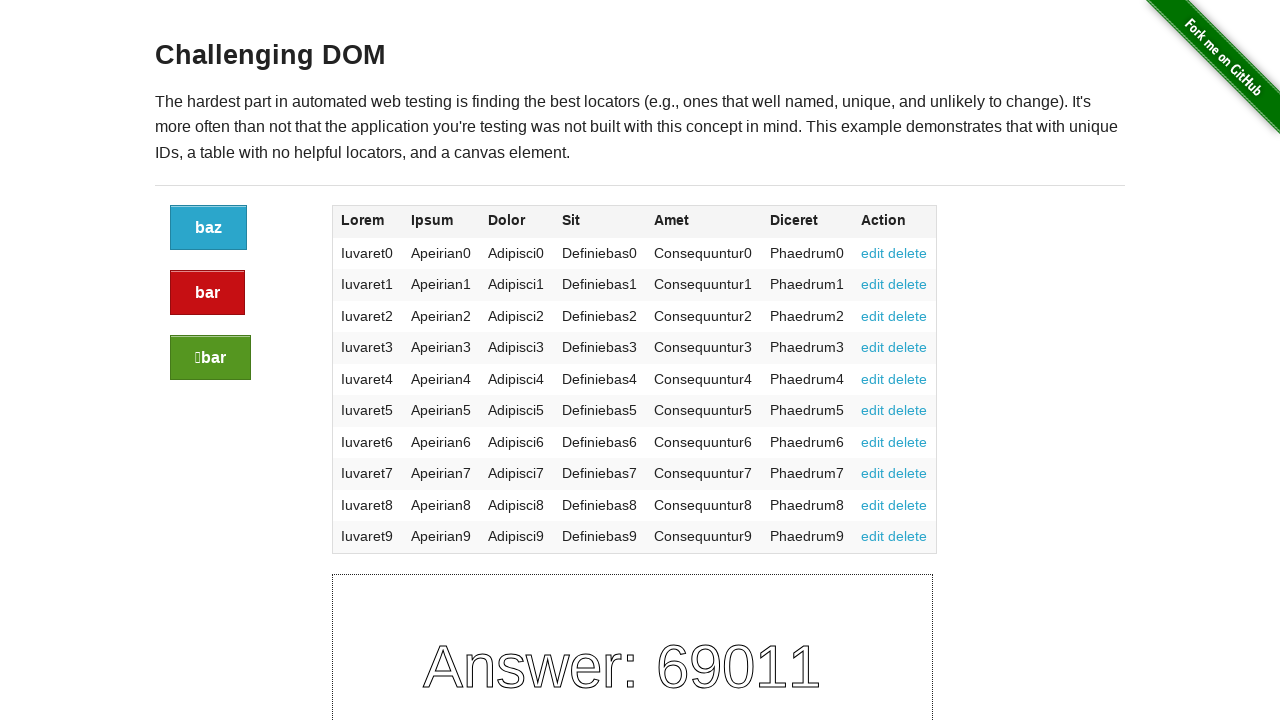

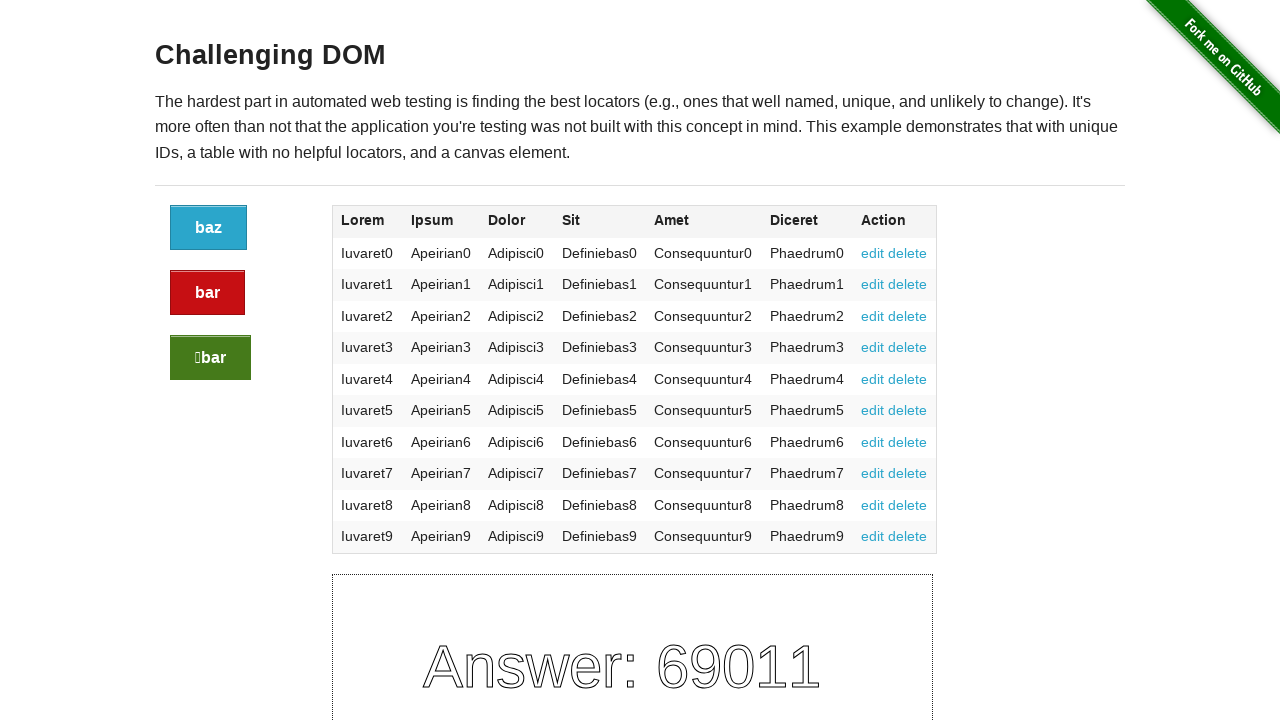